Tests that a todo item is removed when edited to an empty string

Starting URL: https://demo.playwright.dev/todomvc

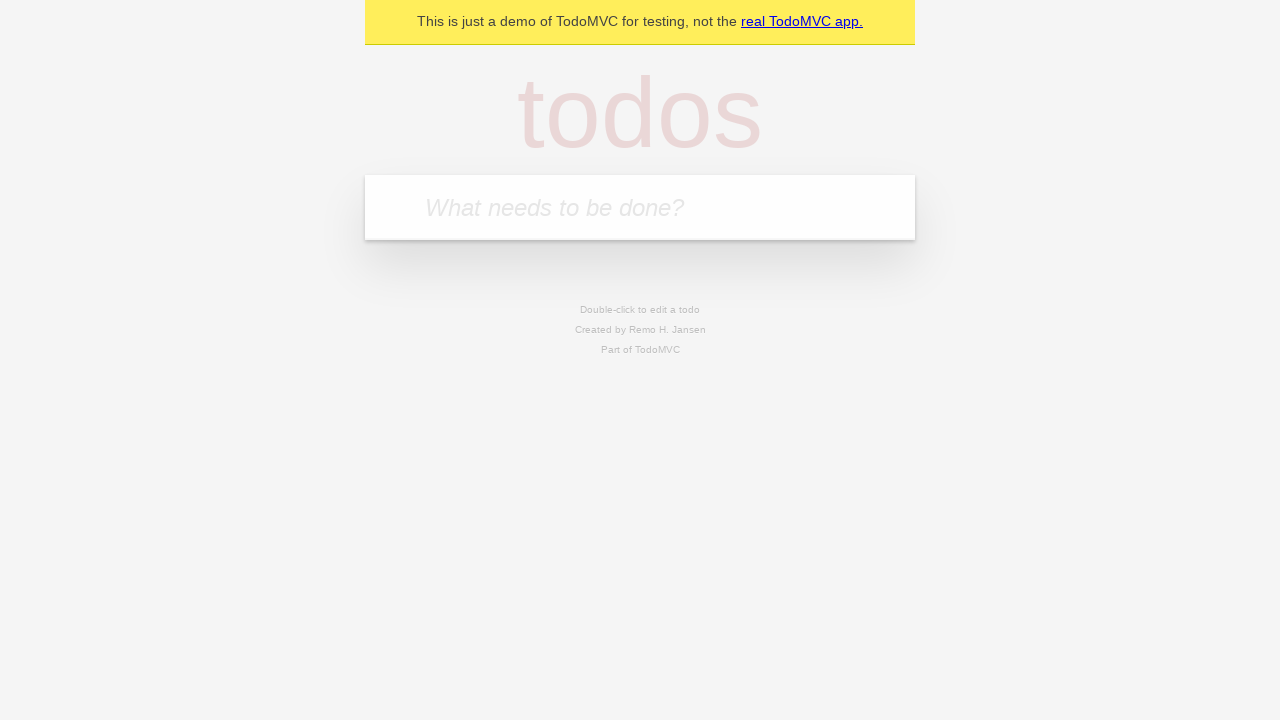

Filled todo input with 'buy some cheese' on internal:attr=[placeholder="What needs to be done?"i]
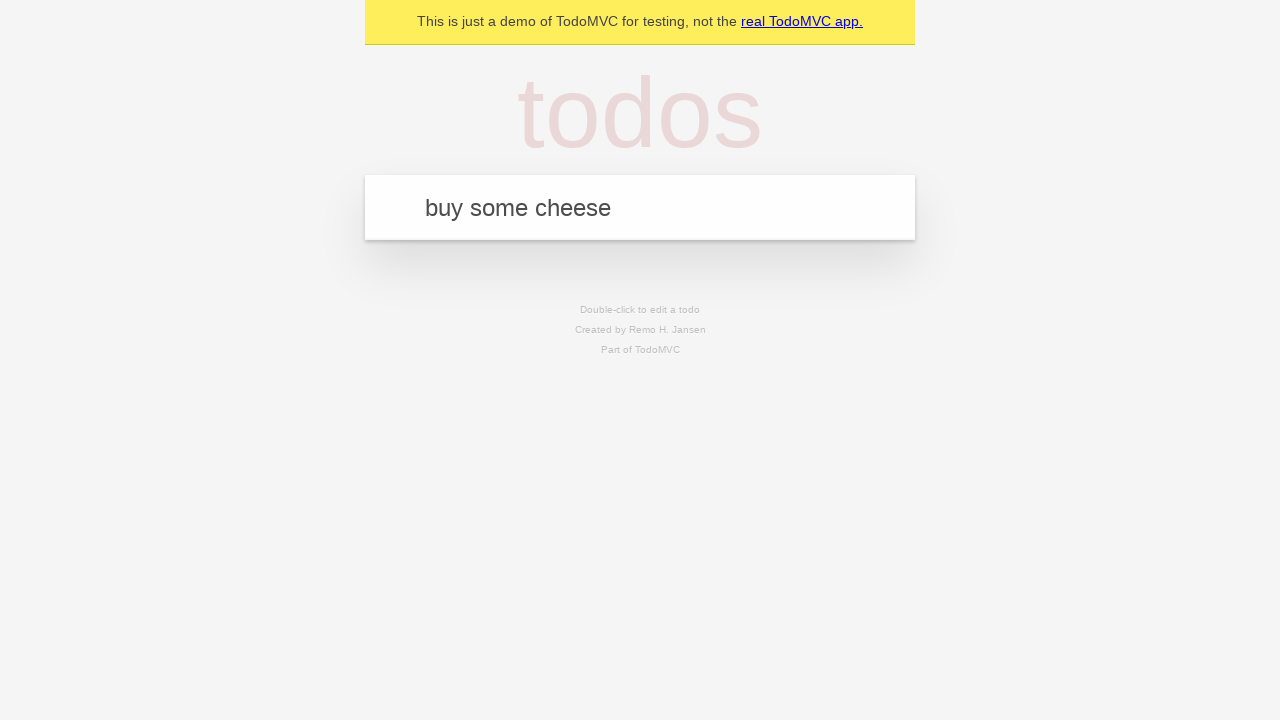

Pressed Enter to add first todo item on internal:attr=[placeholder="What needs to be done?"i]
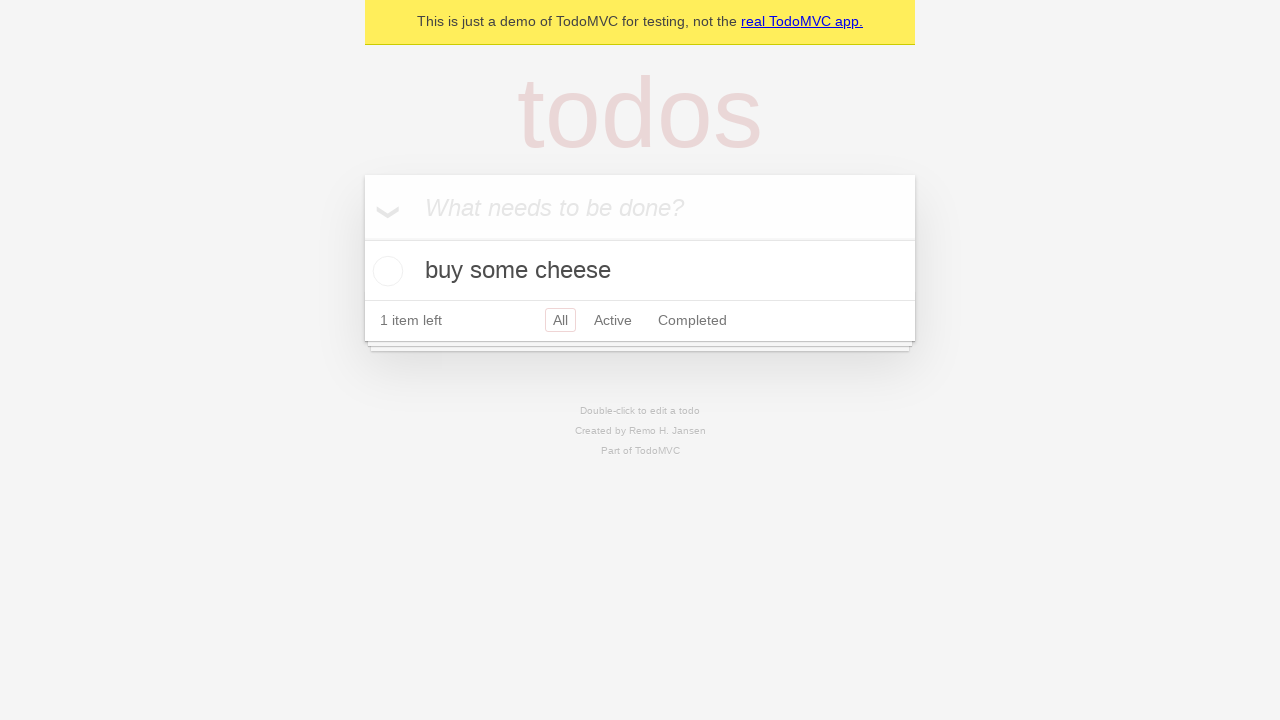

Filled todo input with 'feed the cat' on internal:attr=[placeholder="What needs to be done?"i]
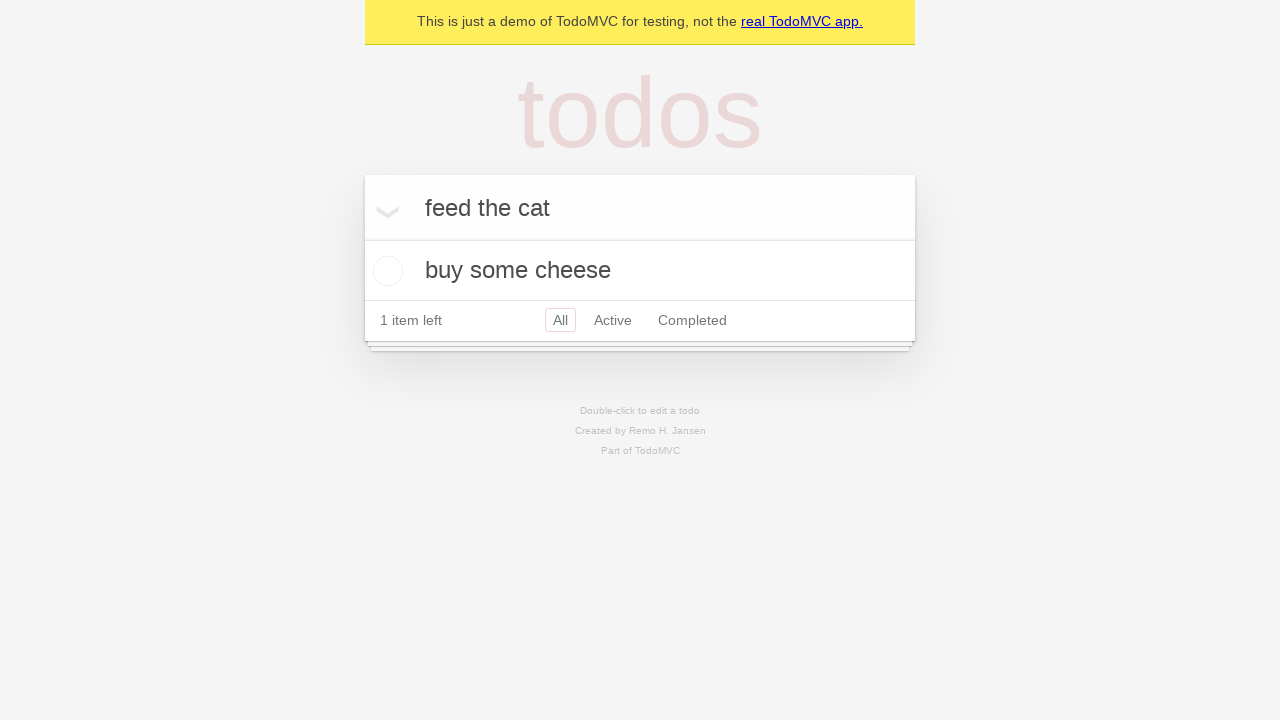

Pressed Enter to add second todo item on internal:attr=[placeholder="What needs to be done?"i]
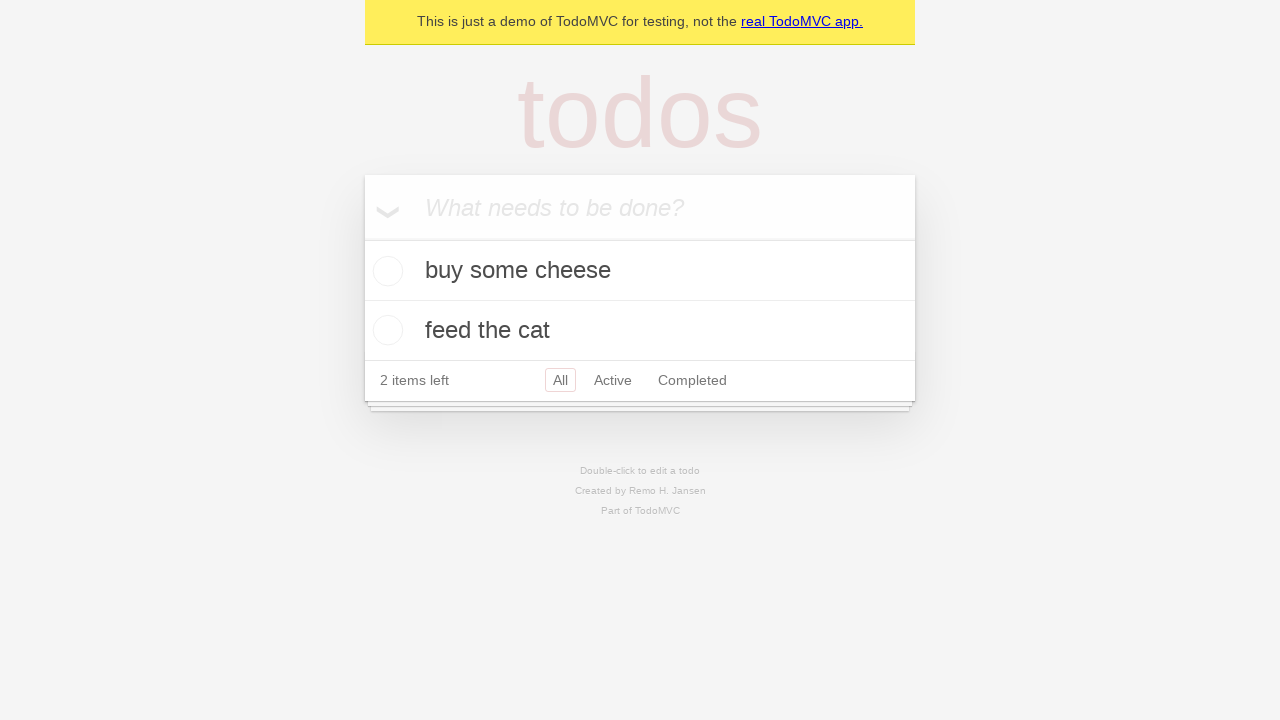

Filled todo input with 'book a doctors appointment' on internal:attr=[placeholder="What needs to be done?"i]
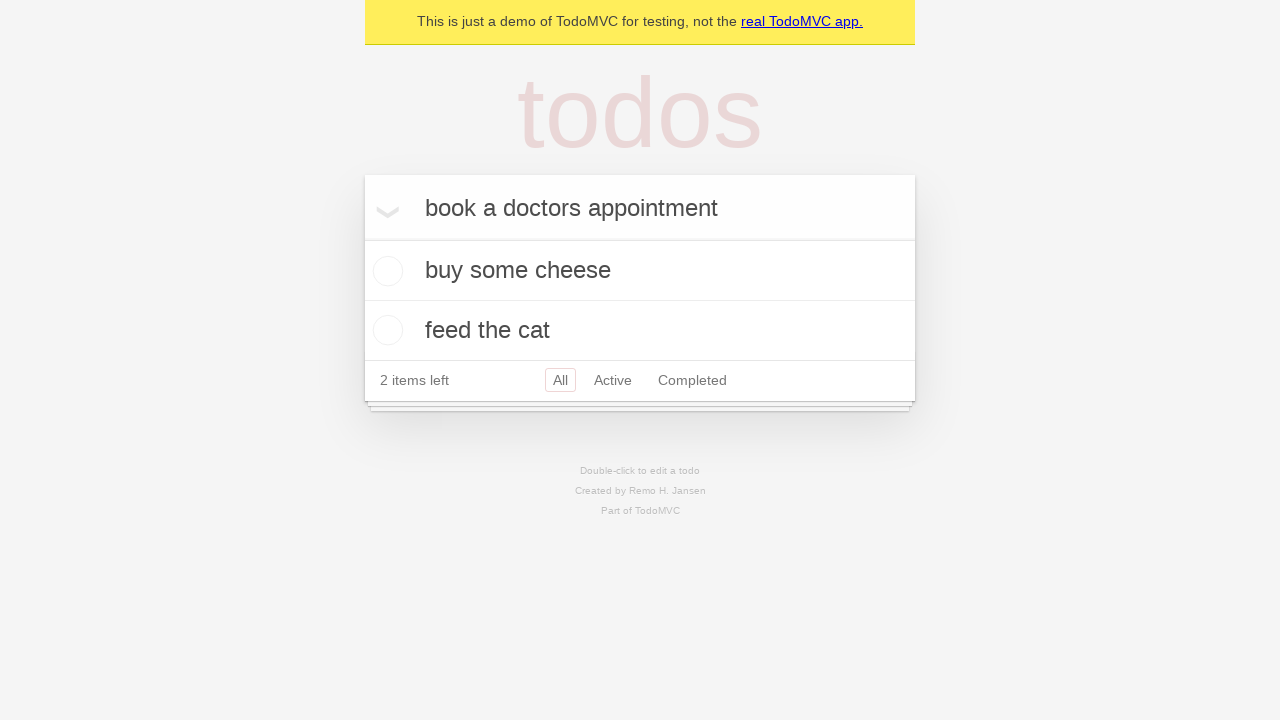

Pressed Enter to add third todo item on internal:attr=[placeholder="What needs to be done?"i]
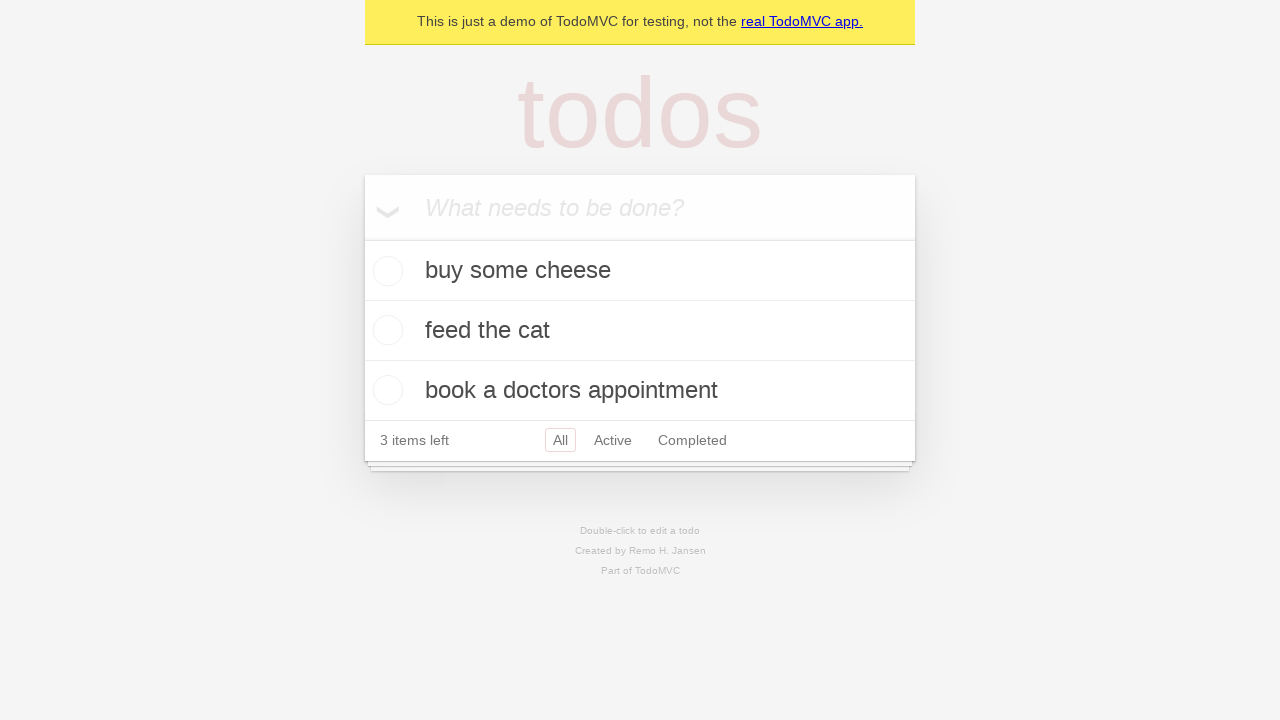

Double-clicked on second todo item to enter edit mode at (640, 331) on internal:testid=[data-testid="todo-item"s] >> nth=1
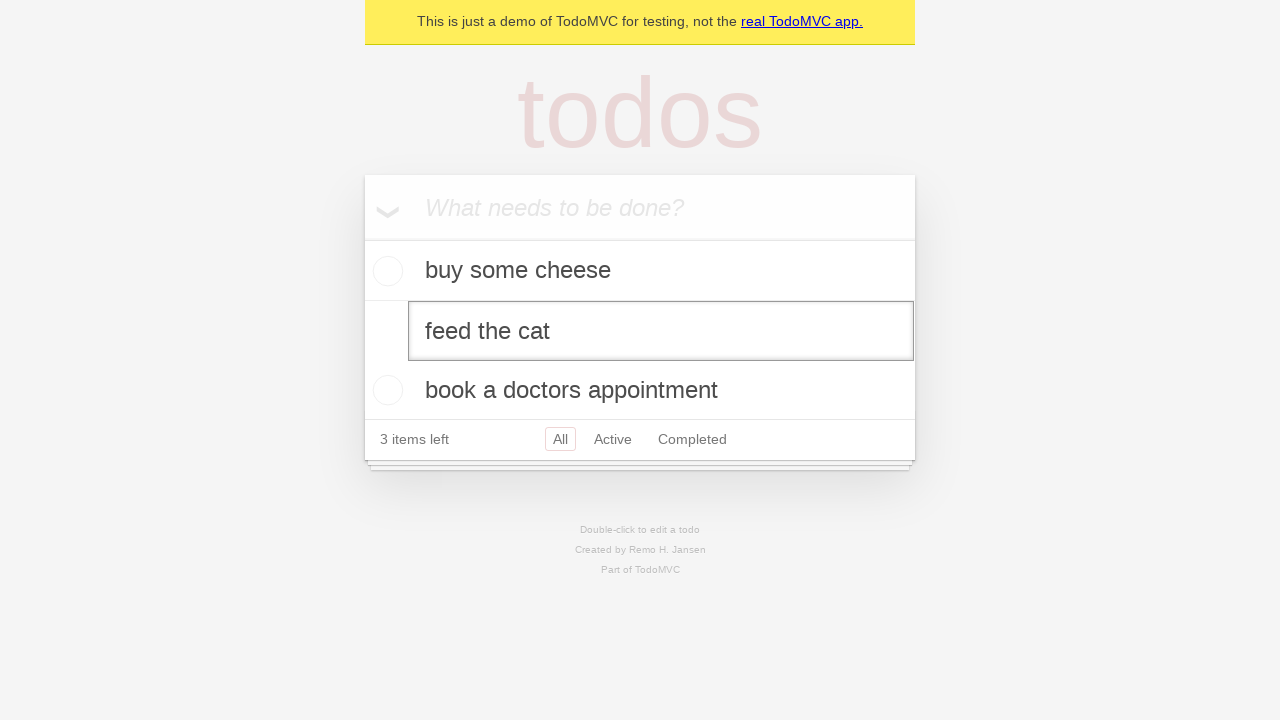

Cleared the edit textbox to empty string on internal:testid=[data-testid="todo-item"s] >> nth=1 >> internal:role=textbox[nam
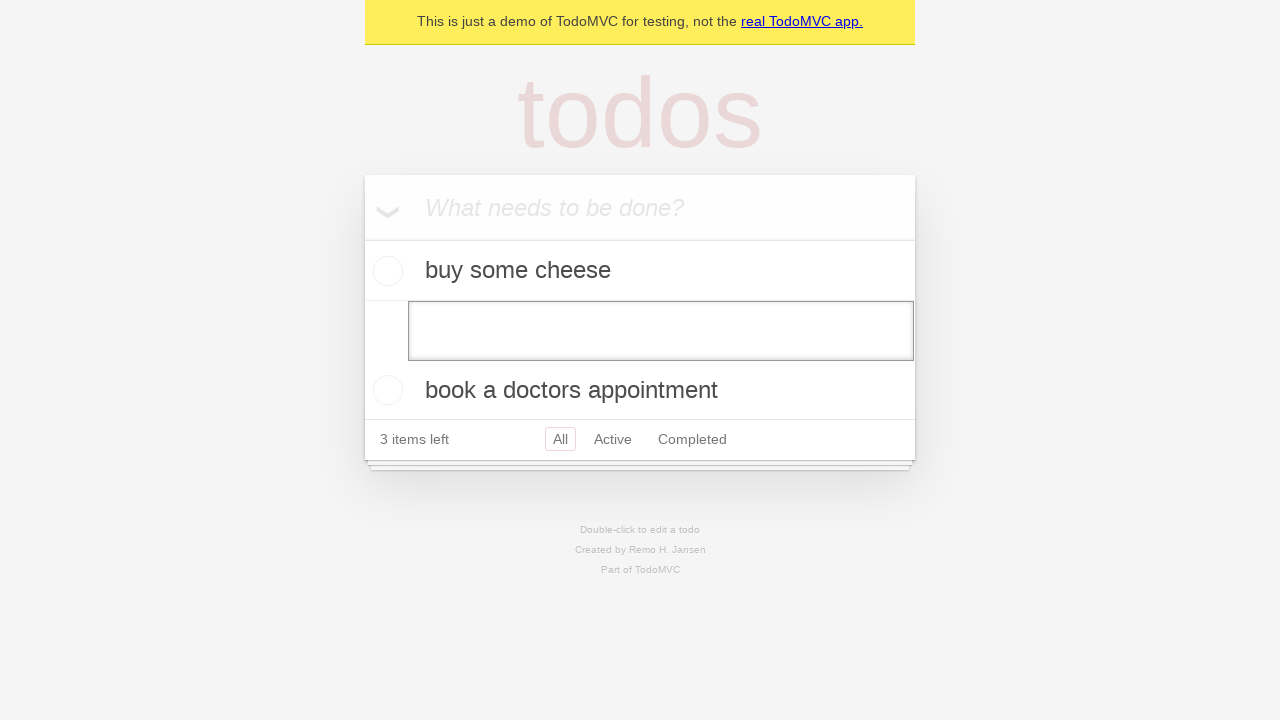

Pressed Enter to confirm empty edit, removing the todo item on internal:testid=[data-testid="todo-item"s] >> nth=1 >> internal:role=textbox[nam
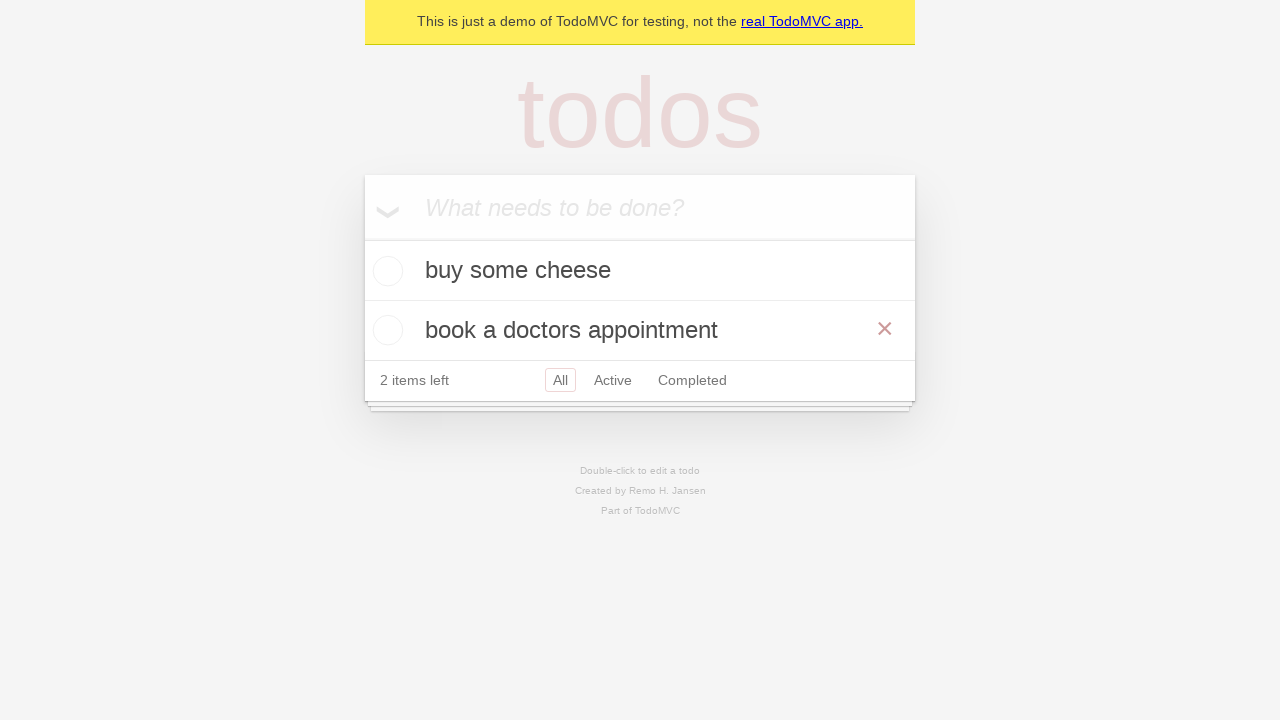

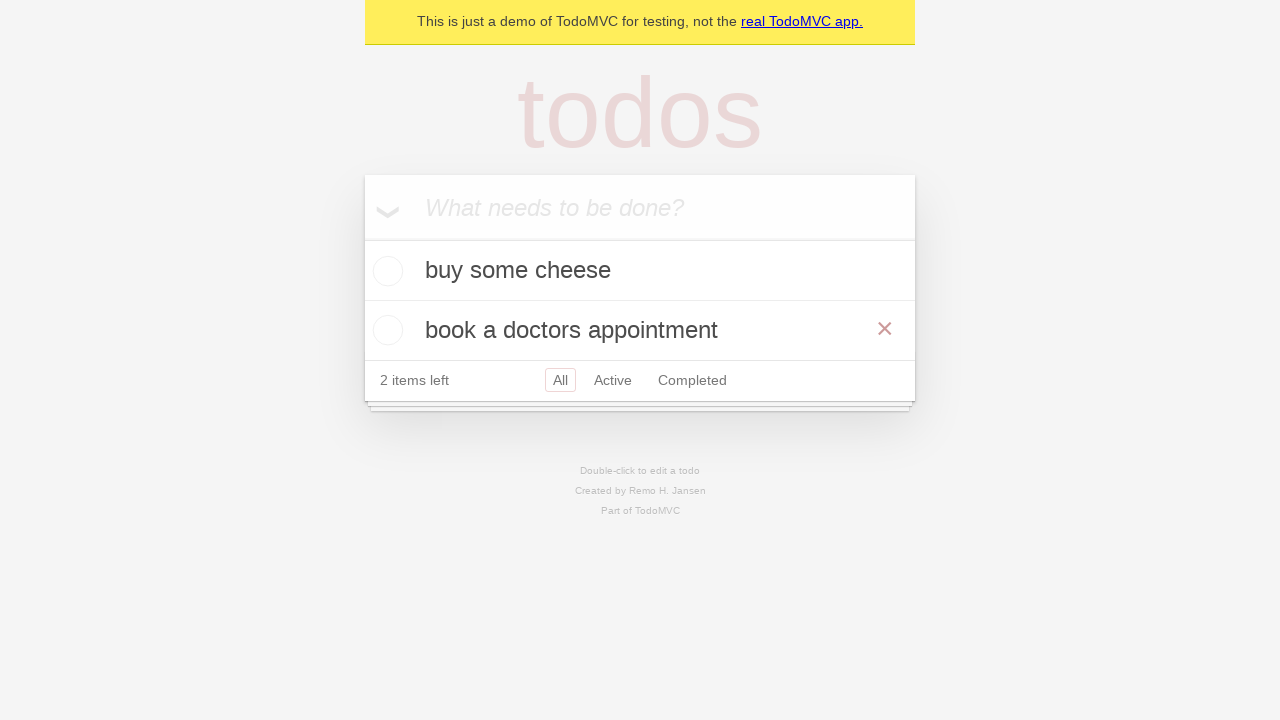